Tests the login form's error handling by submitting invalid credentials and verifying the appropriate error message is displayed

Starting URL: https://www.saucedemo.com/

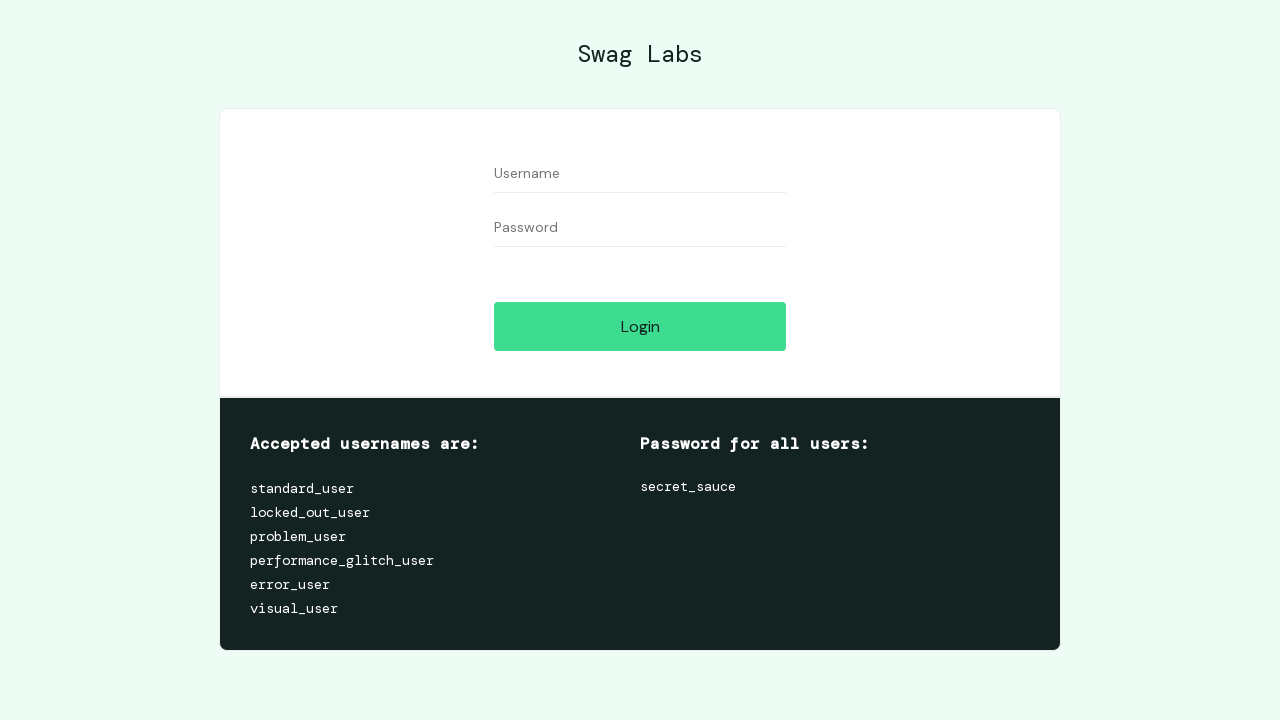

Filled username field with invalid value '1' on #user-name
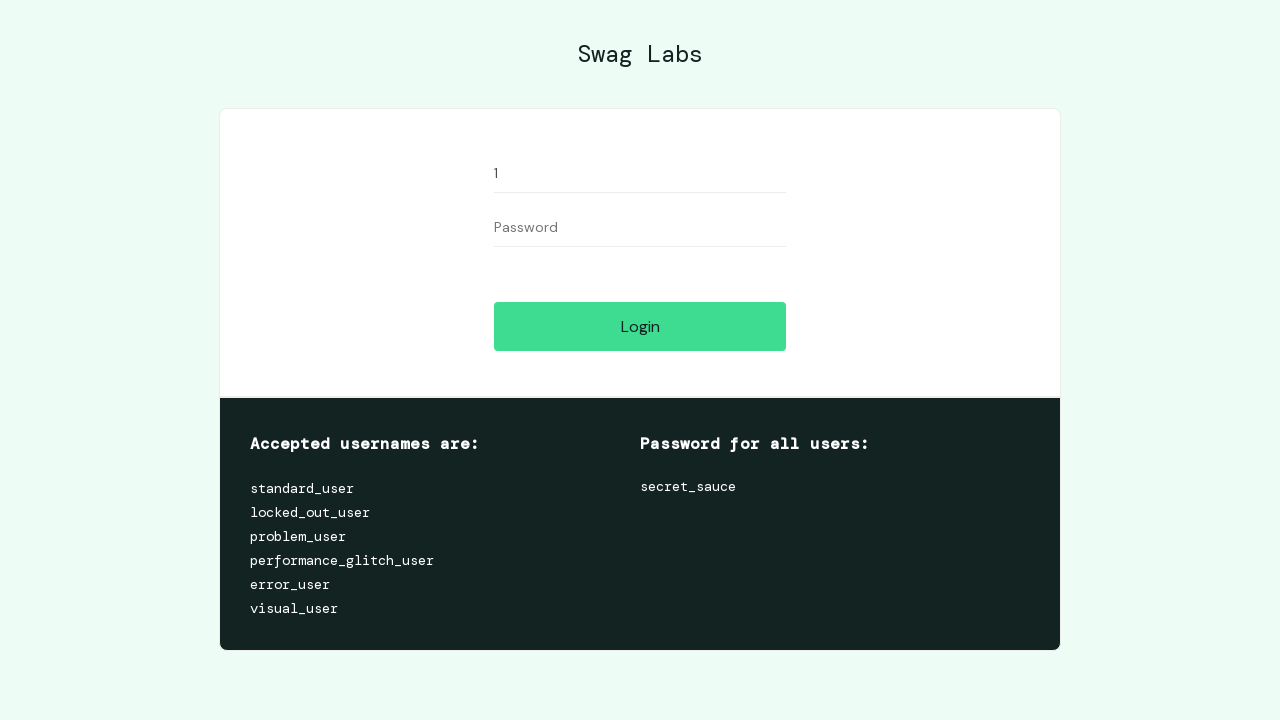

Filled password field with invalid value '2' on #password
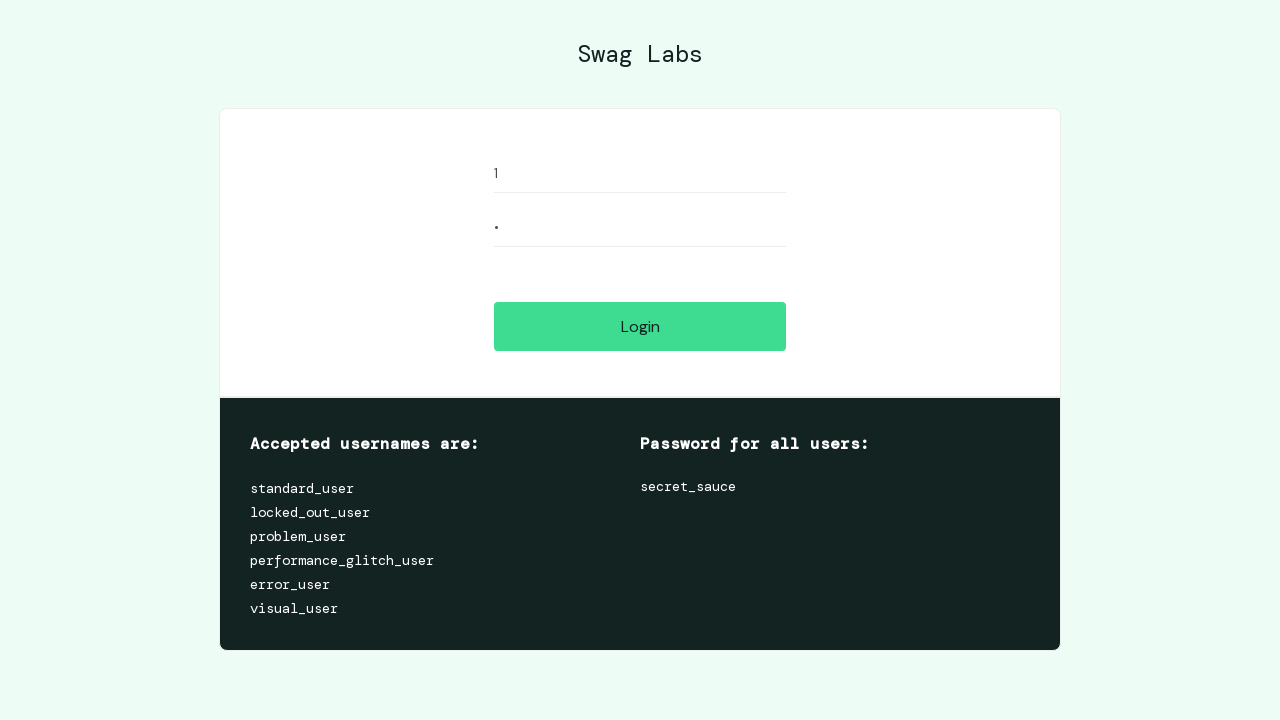

Clicked login button to submit invalid credentials at (640, 326) on [name='login-button']
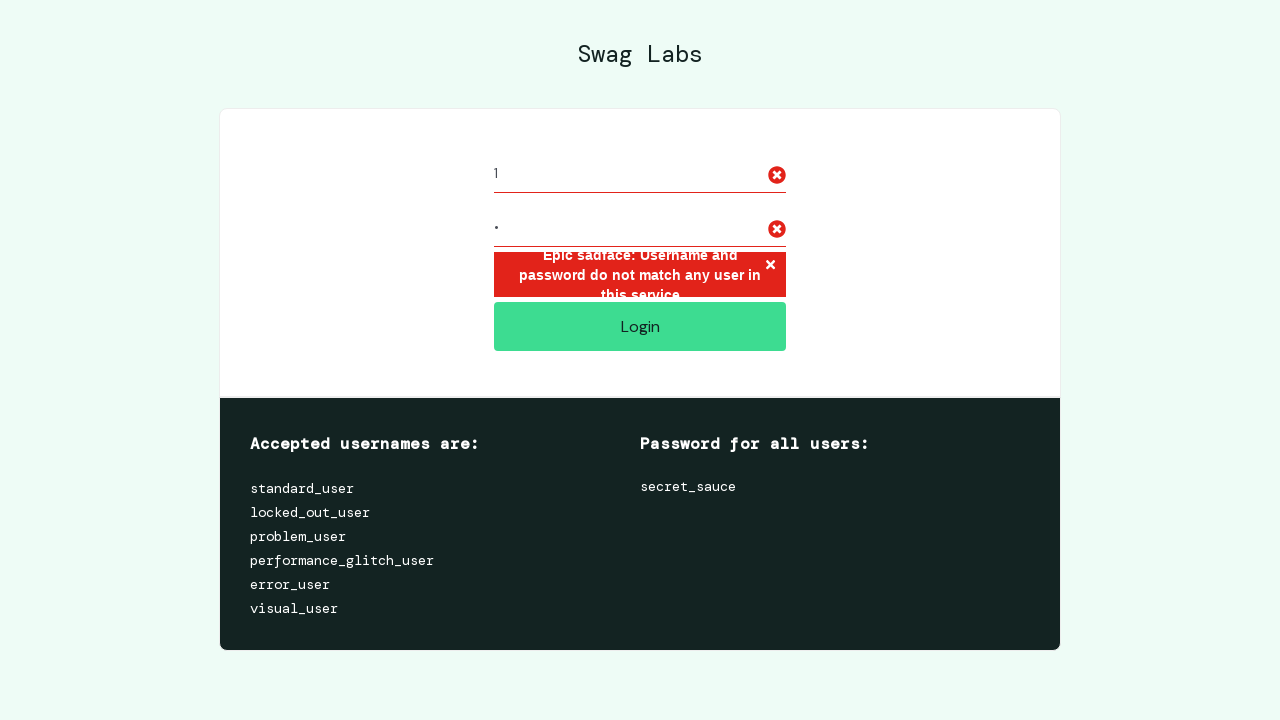

Error message element loaded
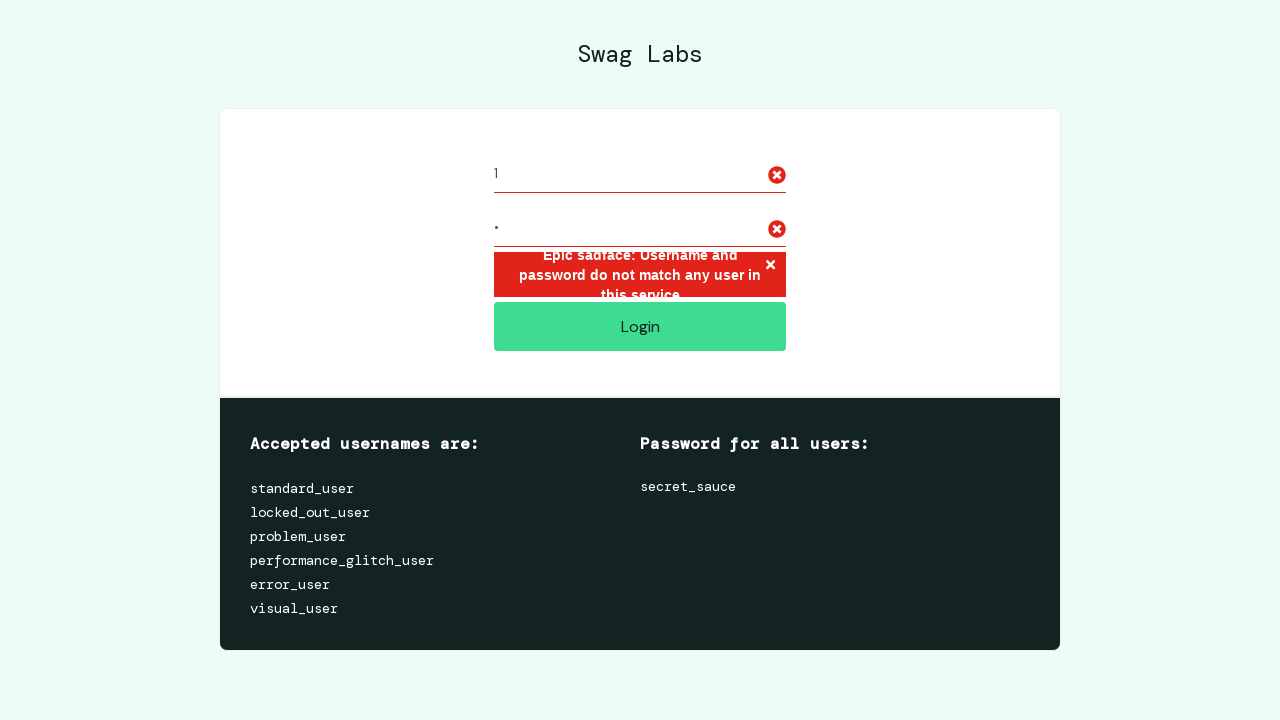

Located error message element
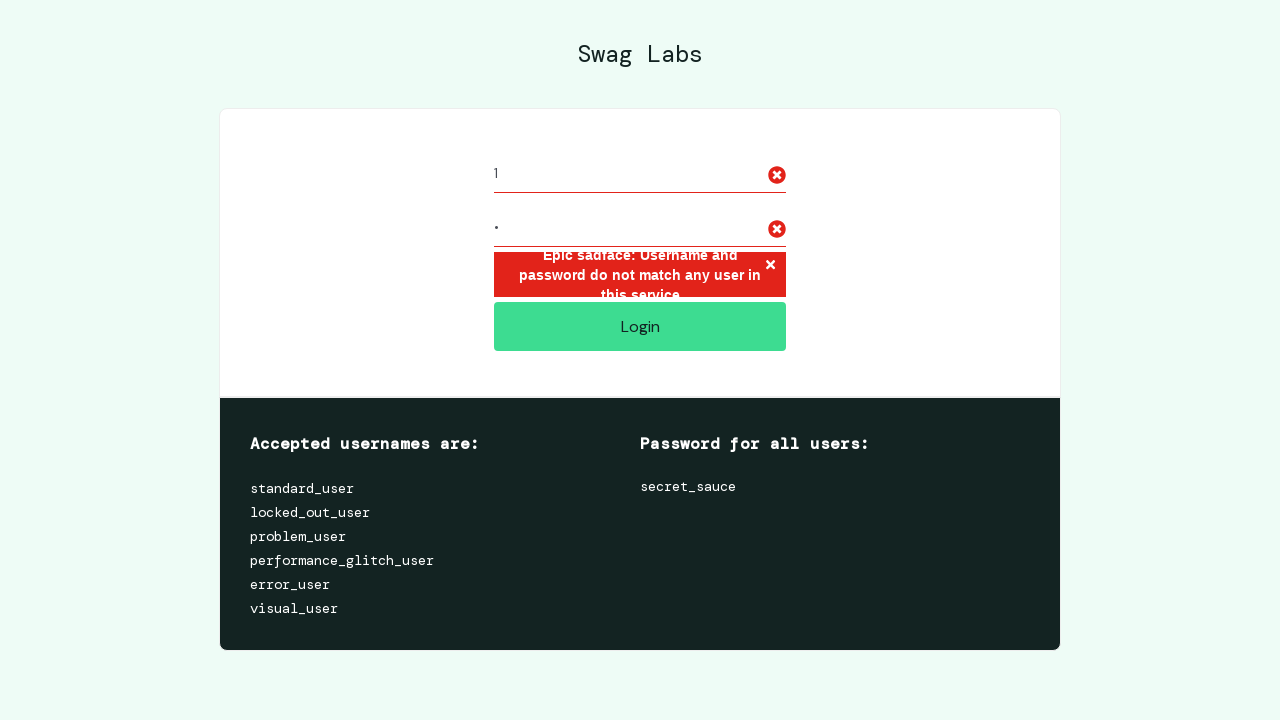

Verified error message: 'Epic sadface: Username and password do not match any user in this service'
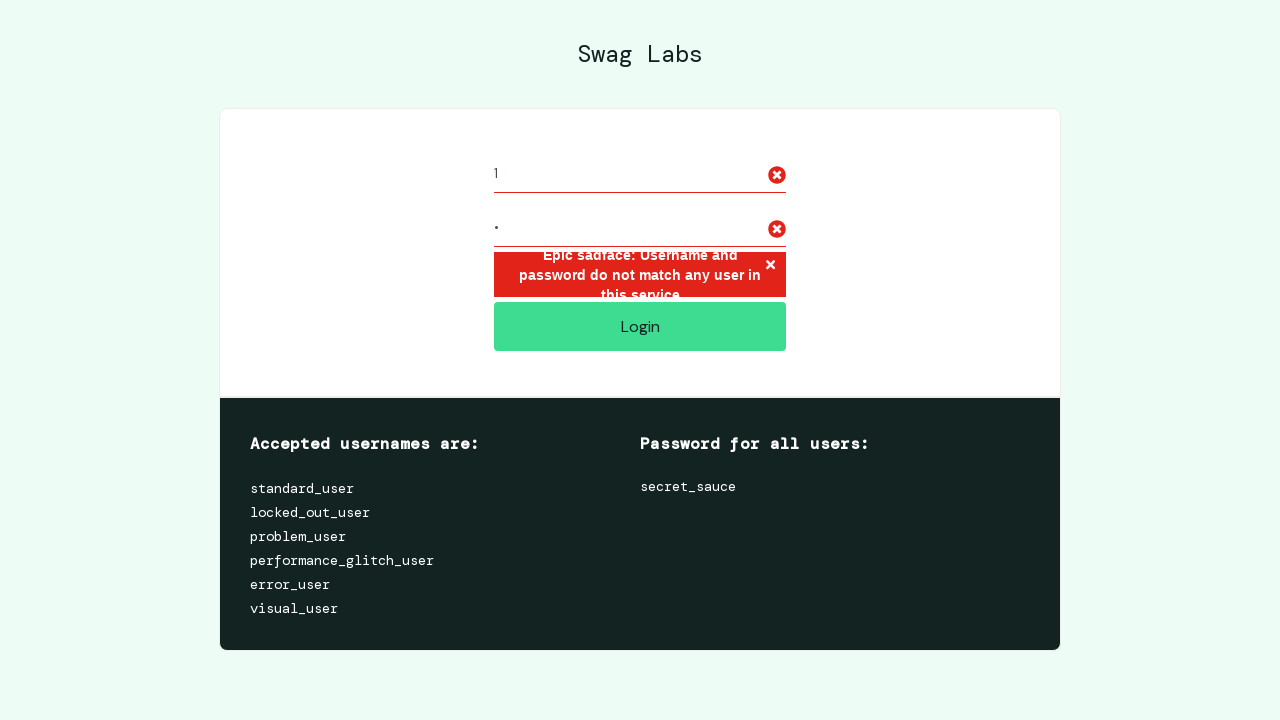

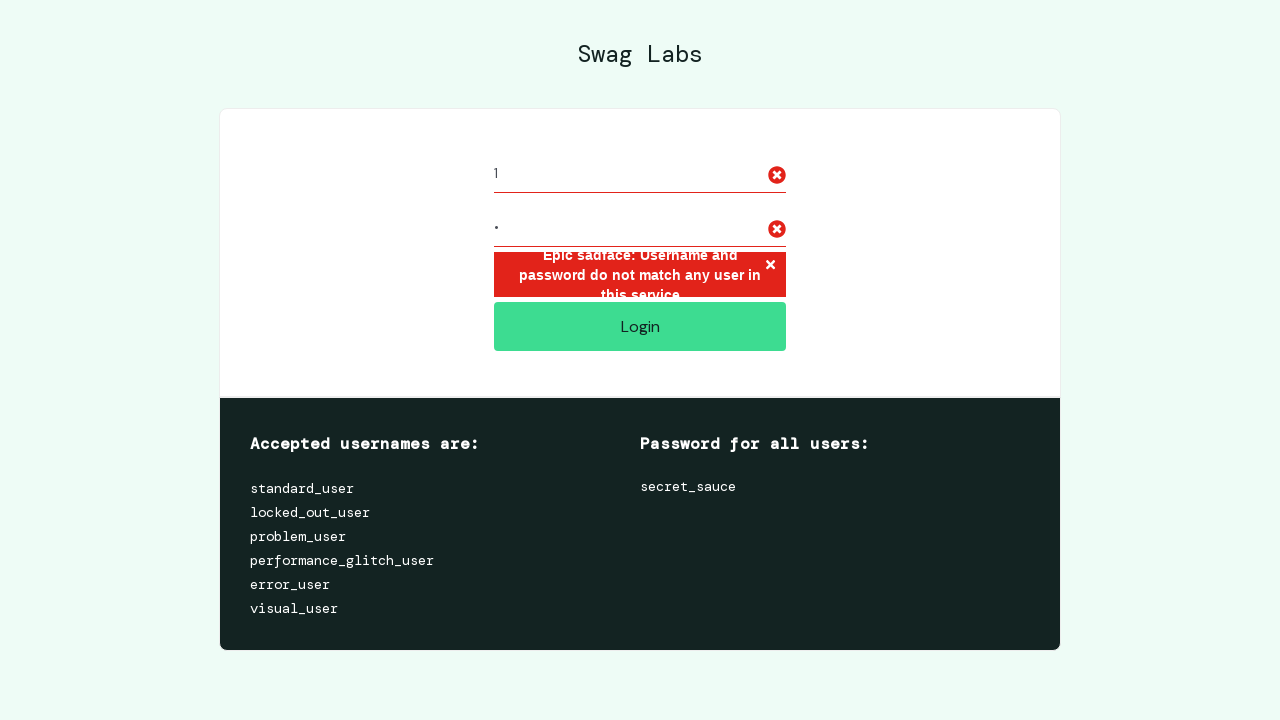